Tests that the todo counter updates correctly as items are added.

Starting URL: https://demo.playwright.dev/todomvc

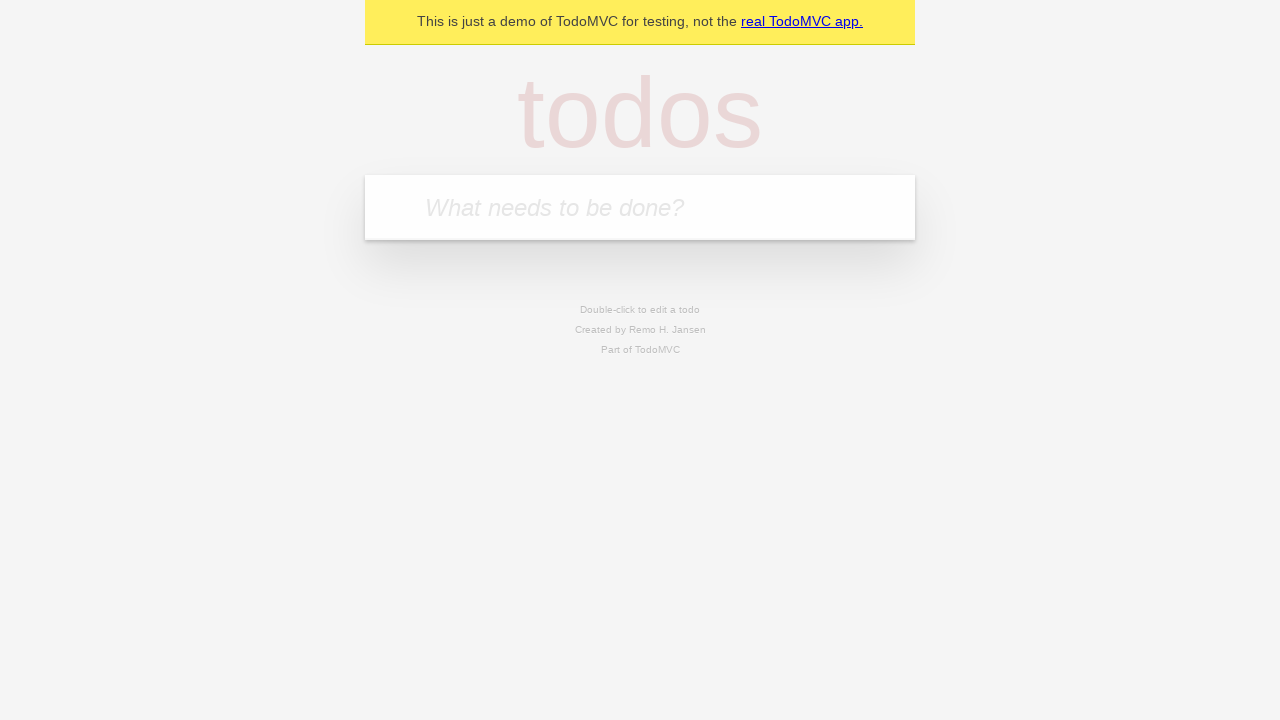

Located the 'What needs to be done?' input field
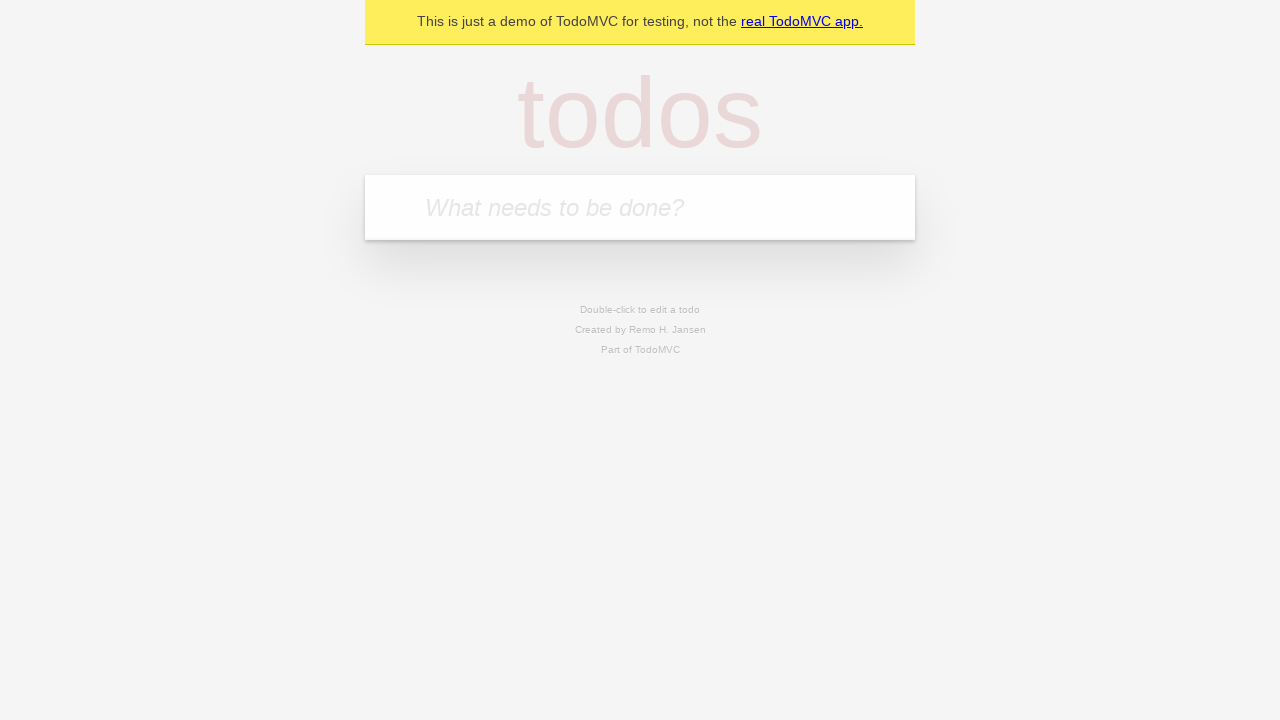

Filled input field with 'buy some cheese' on internal:attr=[placeholder="What needs to be done?"i]
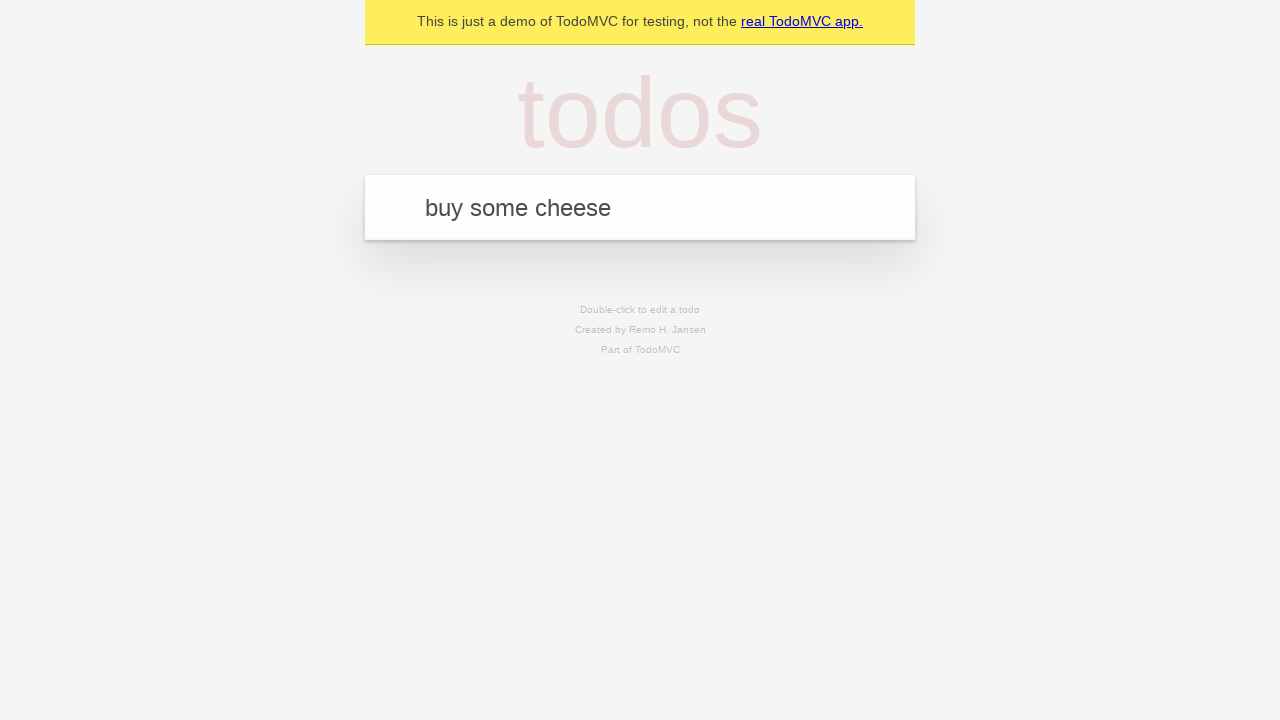

Pressed Enter to add first todo item on internal:attr=[placeholder="What needs to be done?"i]
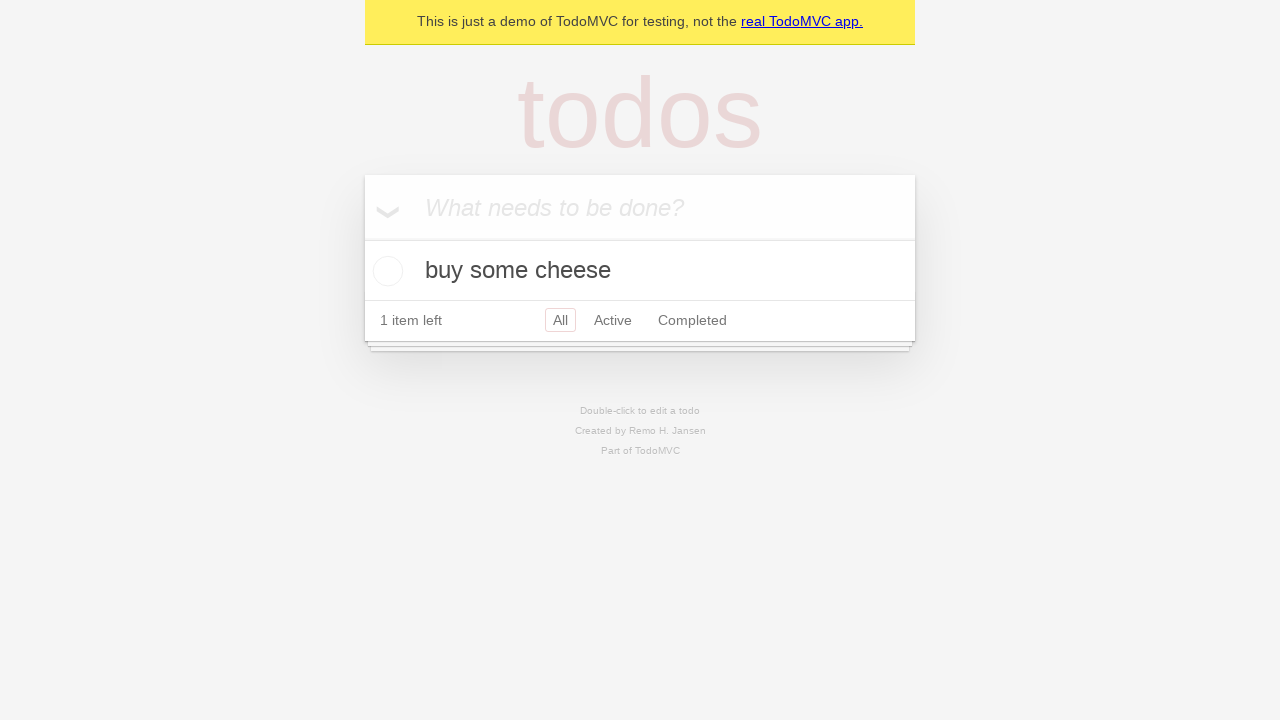

Todo counter element loaded
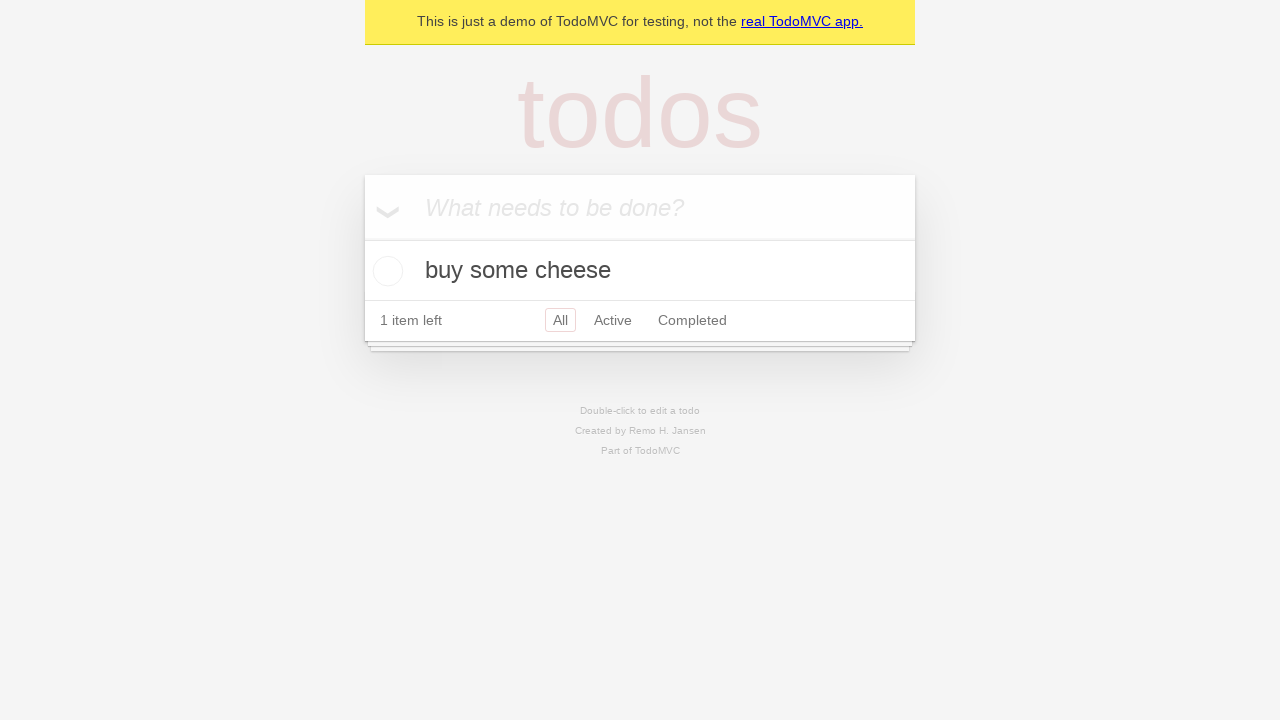

Filled input field with 'feed the cat' on internal:attr=[placeholder="What needs to be done?"i]
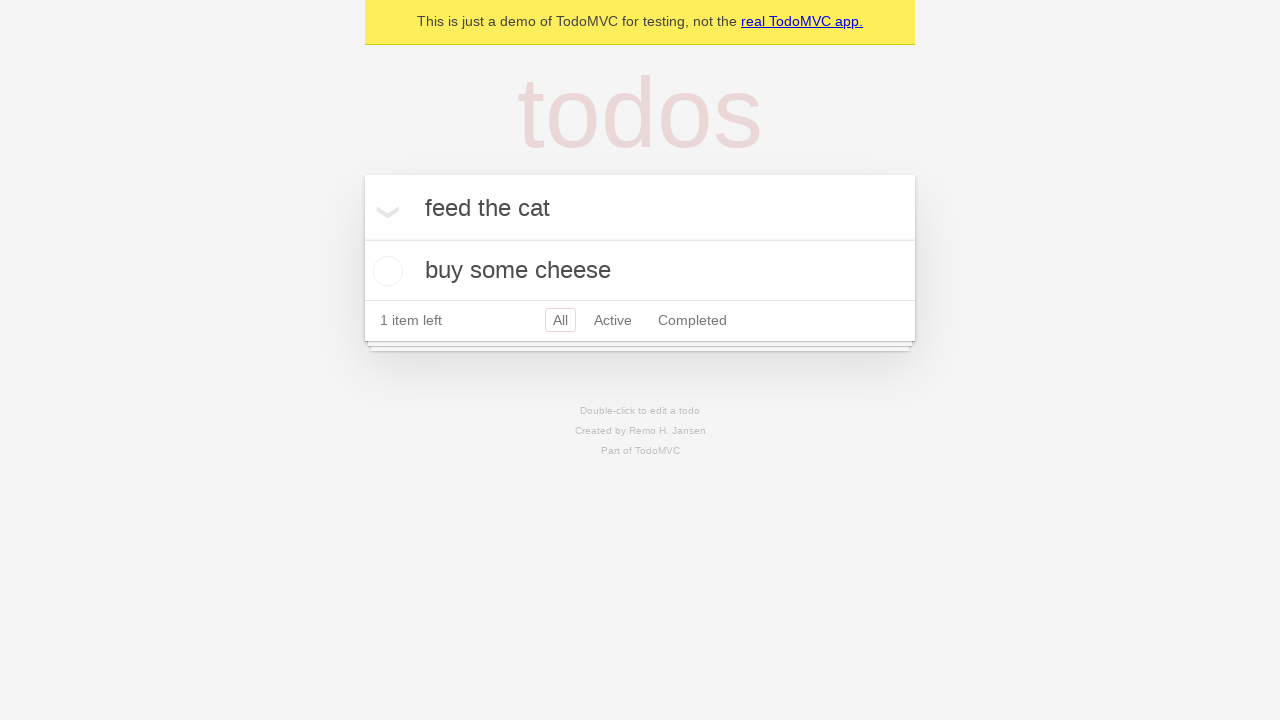

Pressed Enter to add second todo item on internal:attr=[placeholder="What needs to be done?"i]
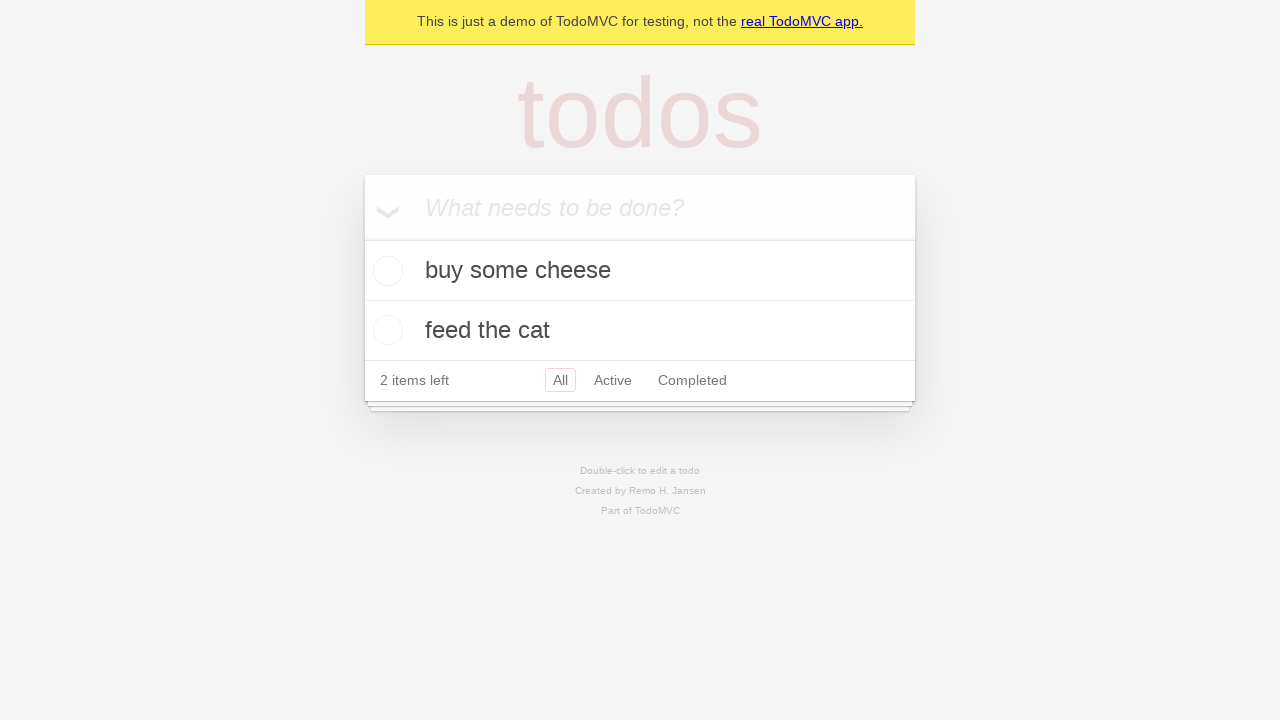

Todo counter updated to show 2 items
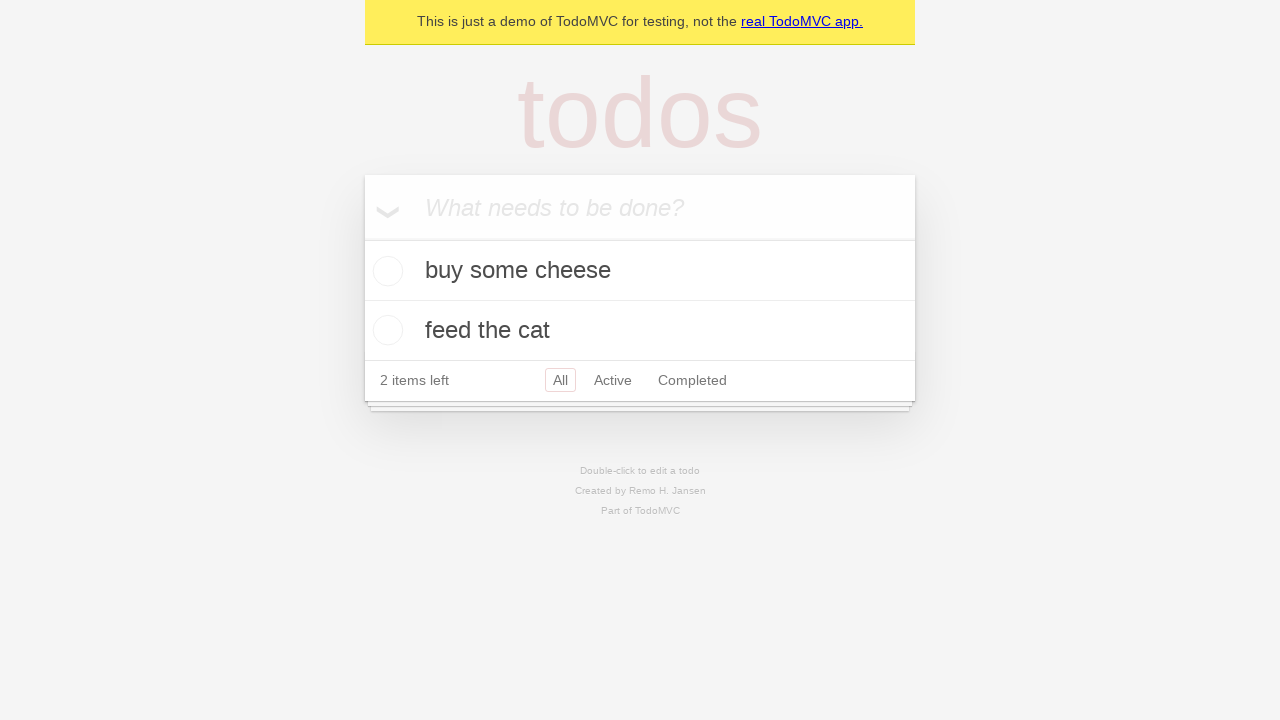

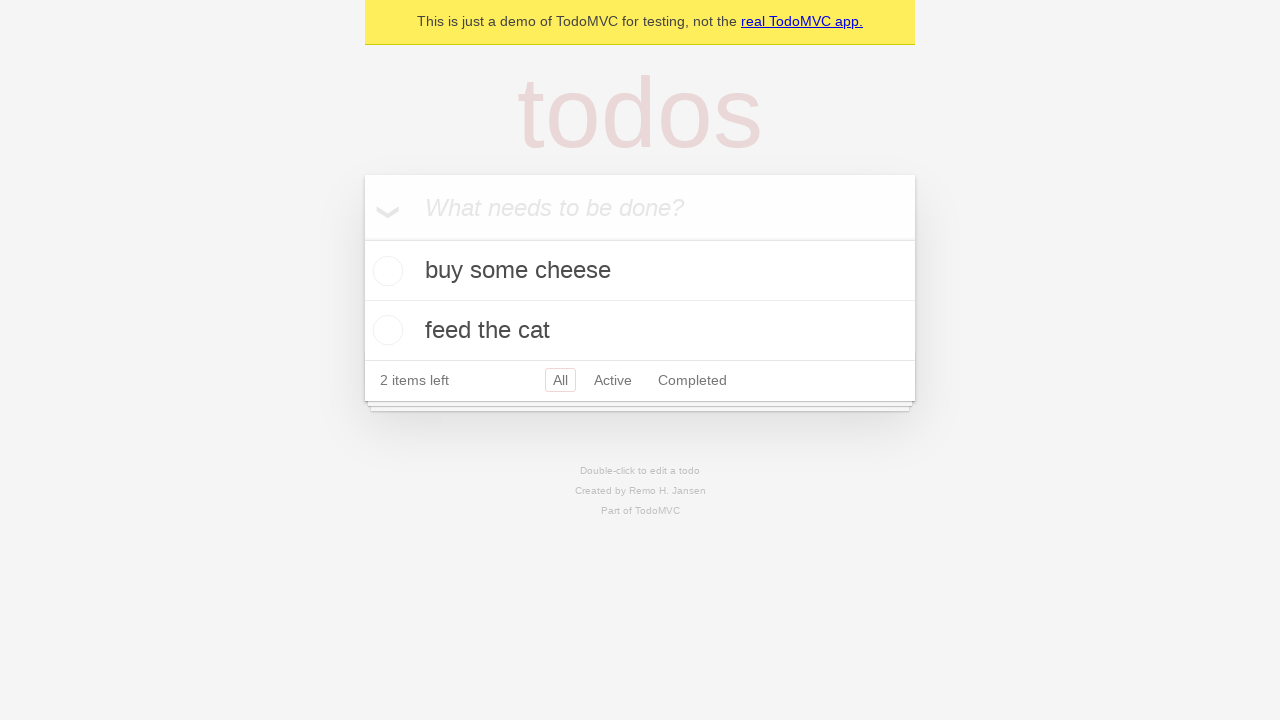